Tests the Playwright documentation website by navigating to the home page, clicking the "Get Started" link, and verifying navigation to the installation page.

Starting URL: https://playwright.dev/

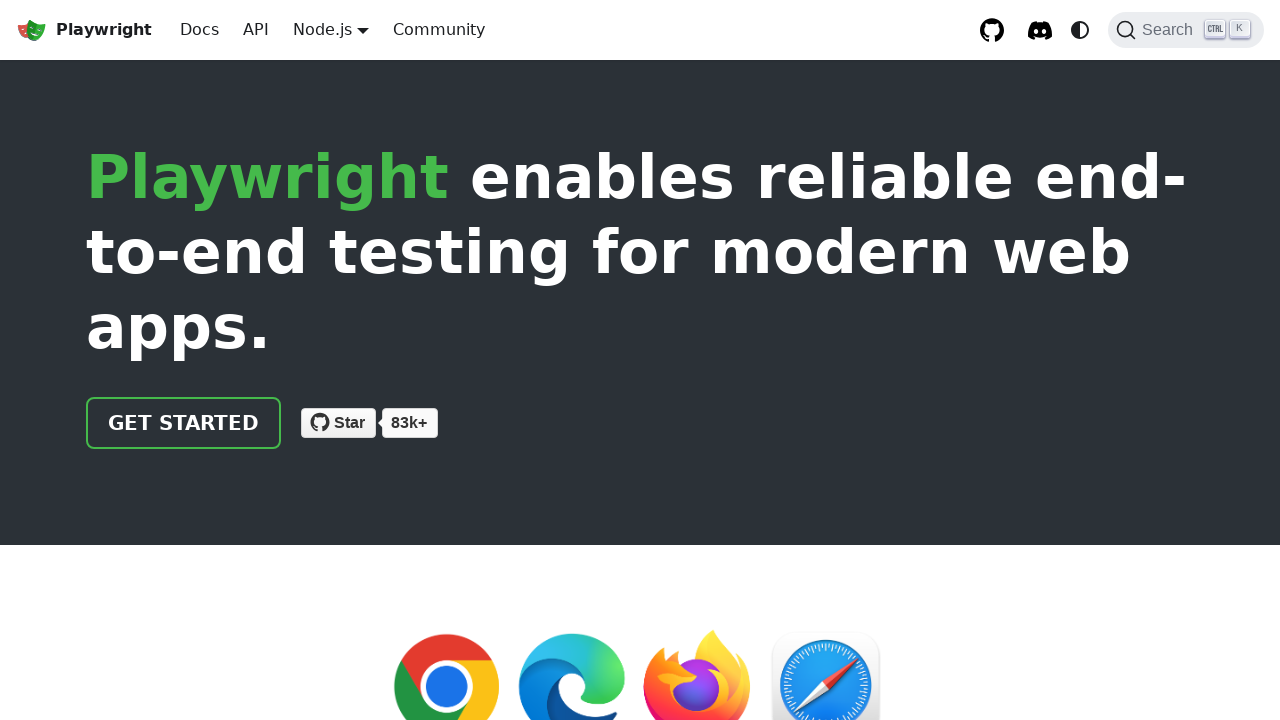

Navigated to Playwright home page
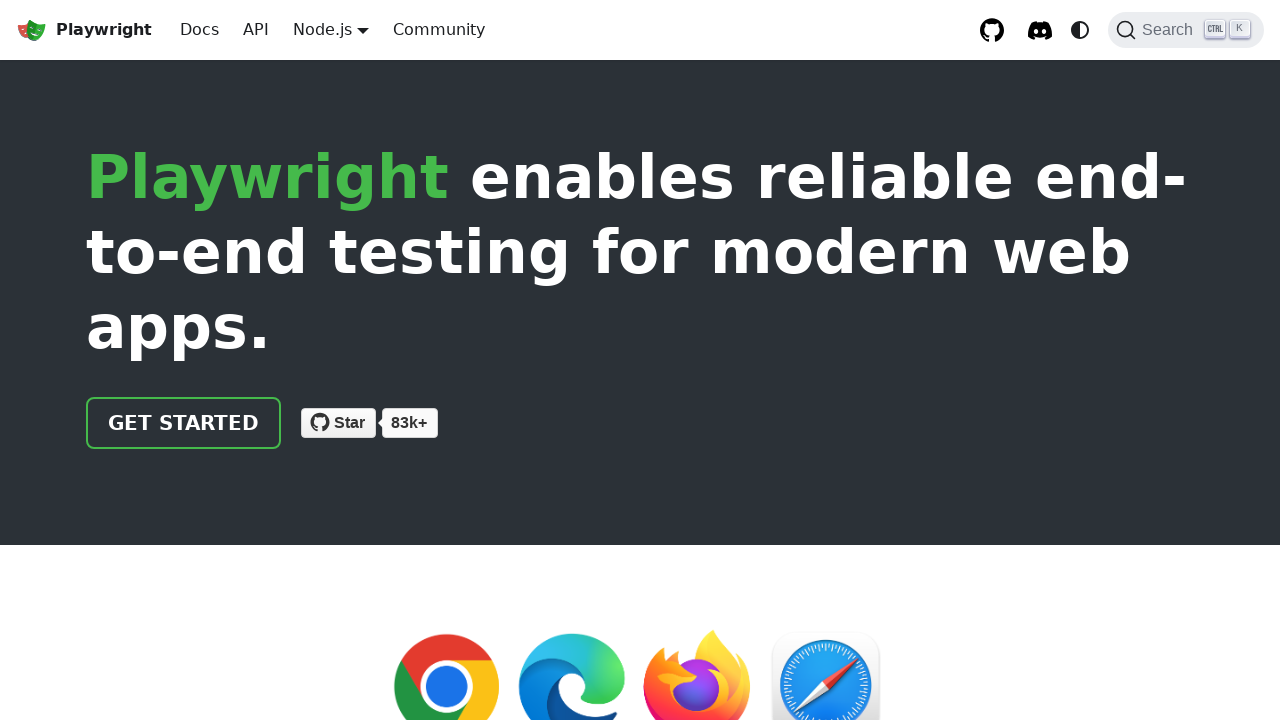

Clicked on Get Started link at (184, 423) on a:has-text('Get started')
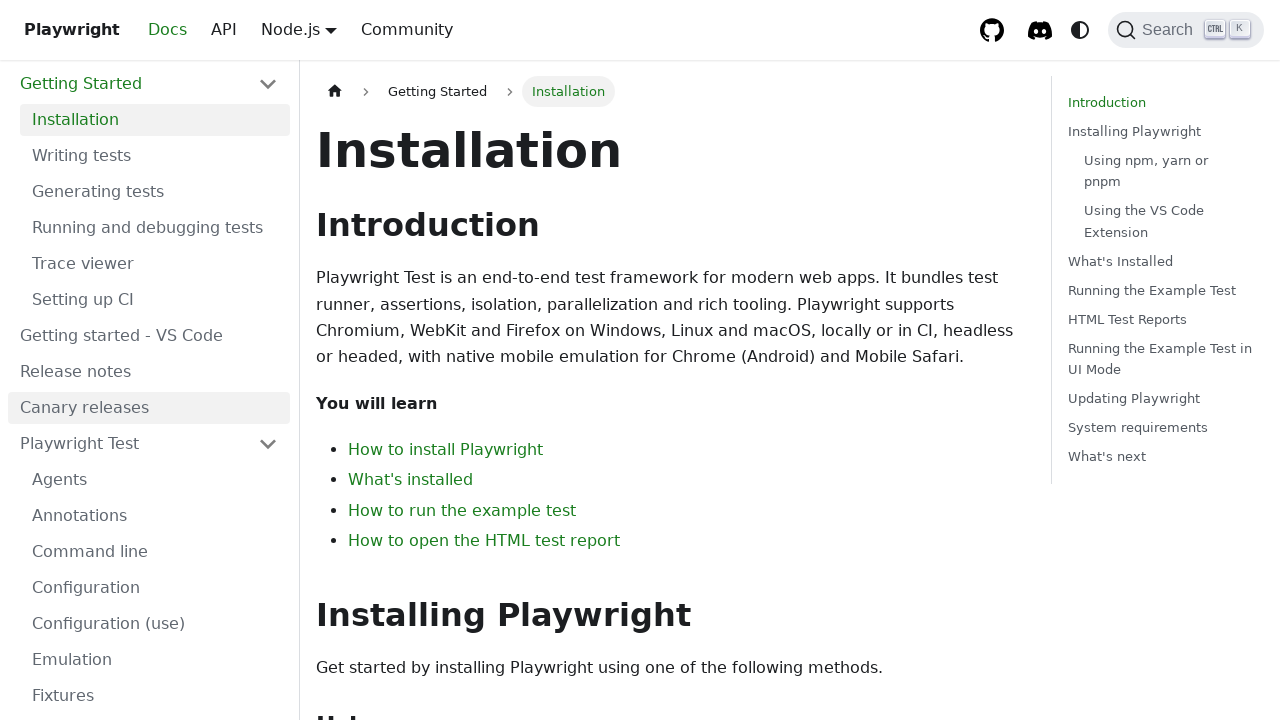

Navigated to intro/installation page
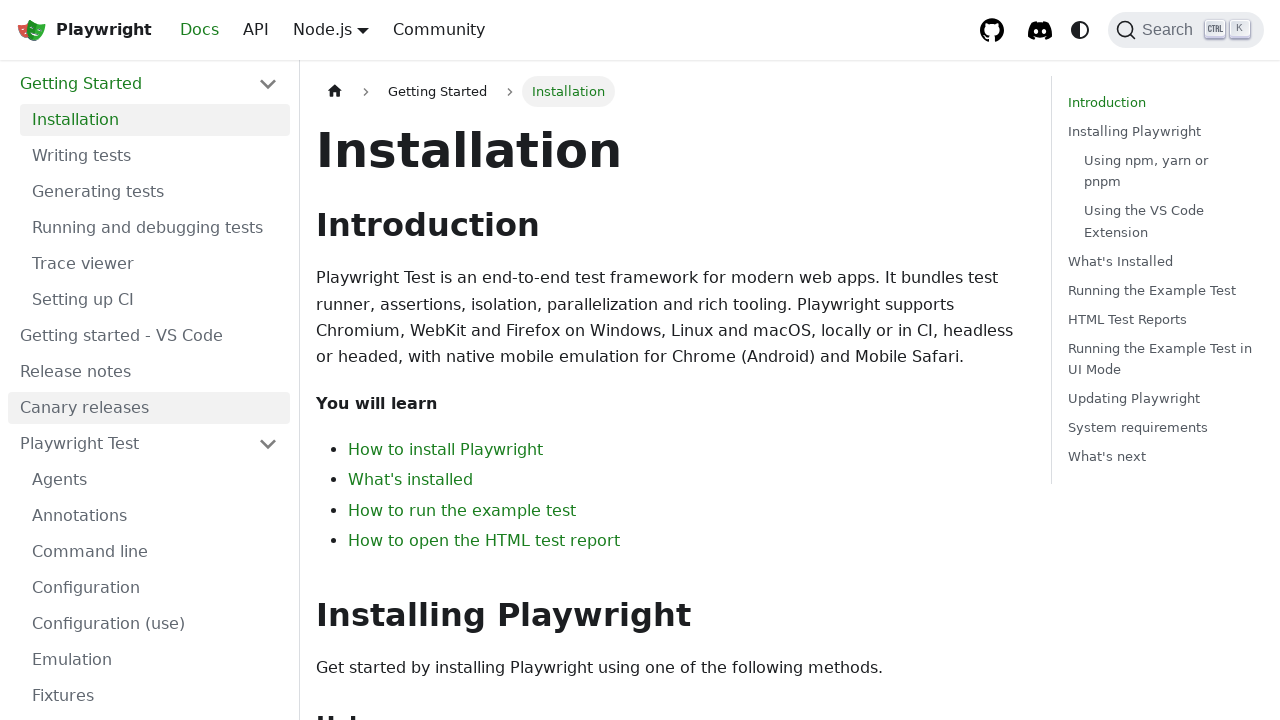

Installation page header is visible
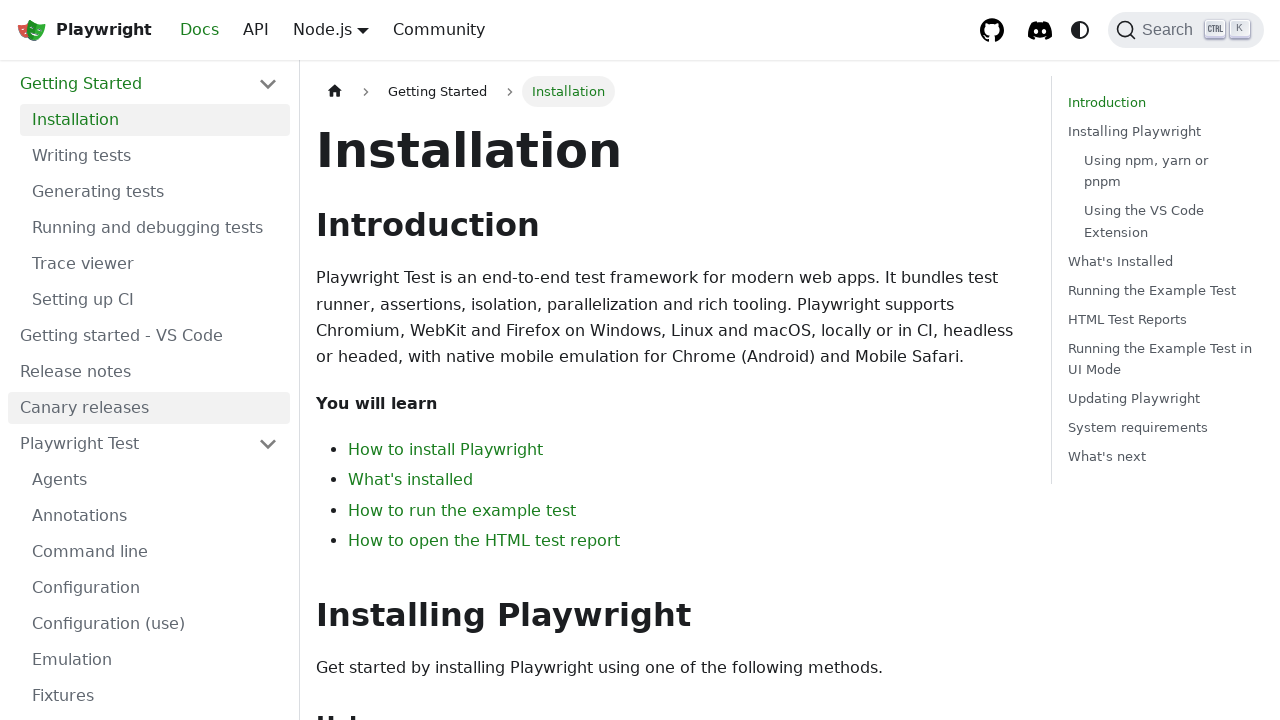

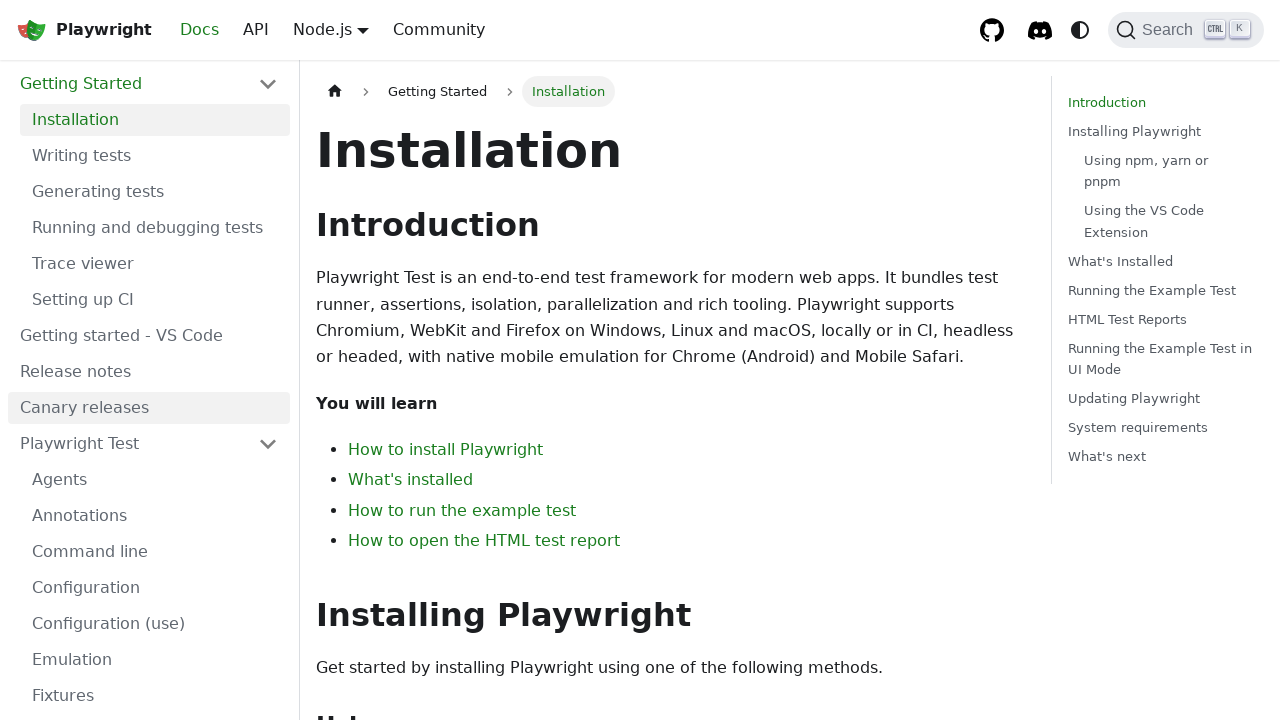